Tests that edits are saved when the edit input loses focus (blur event)

Starting URL: https://demo.playwright.dev/todomvc

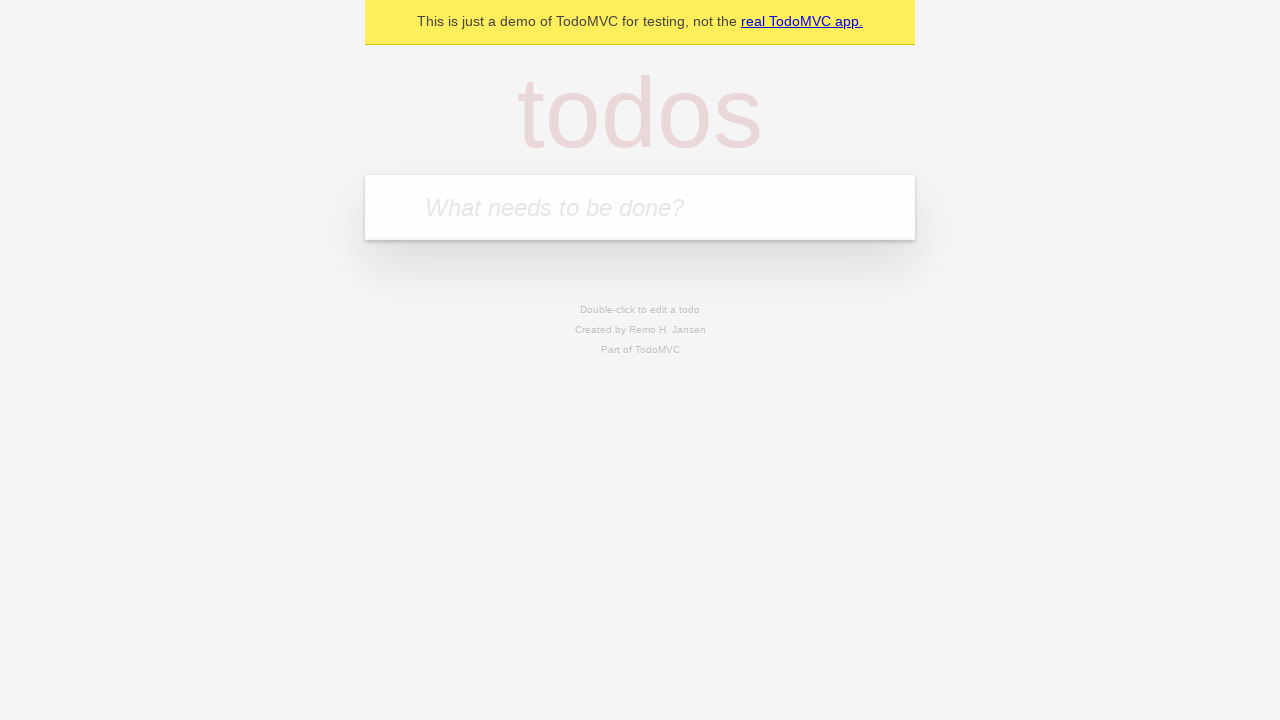

Filled todo input with 'buy some cheese' on internal:attr=[placeholder="What needs to be done?"i]
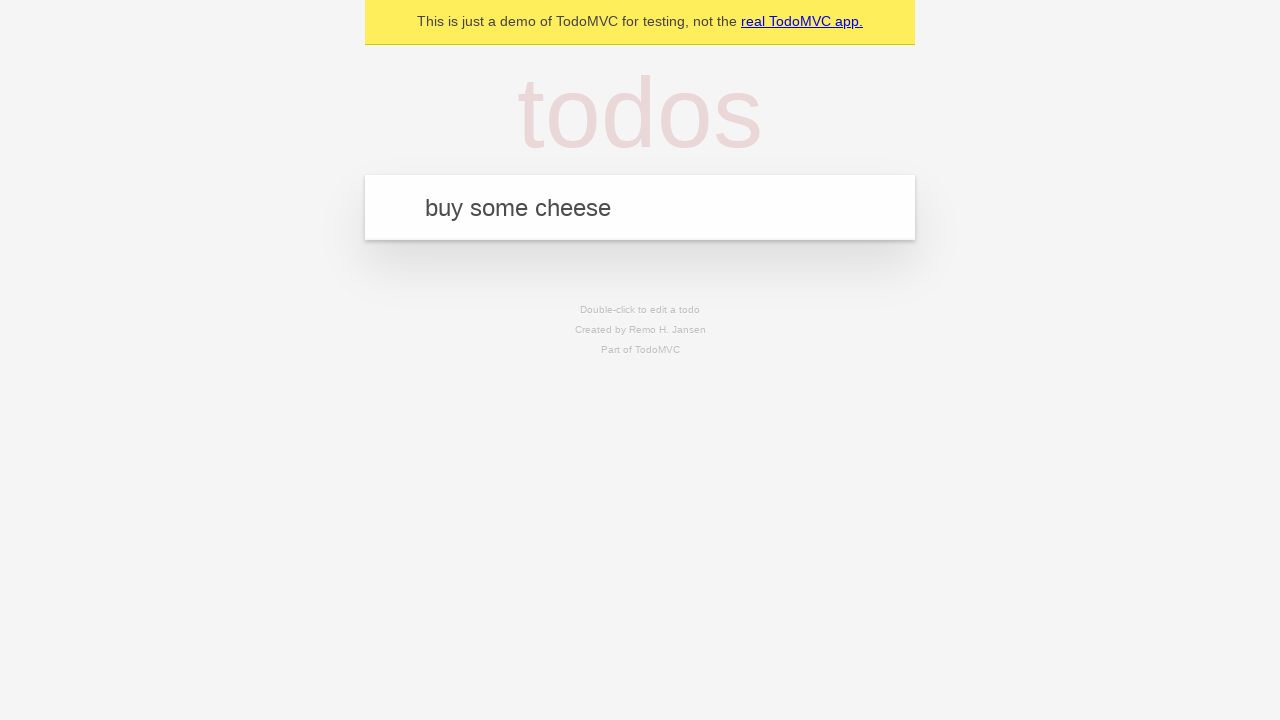

Pressed Enter to create todo 'buy some cheese' on internal:attr=[placeholder="What needs to be done?"i]
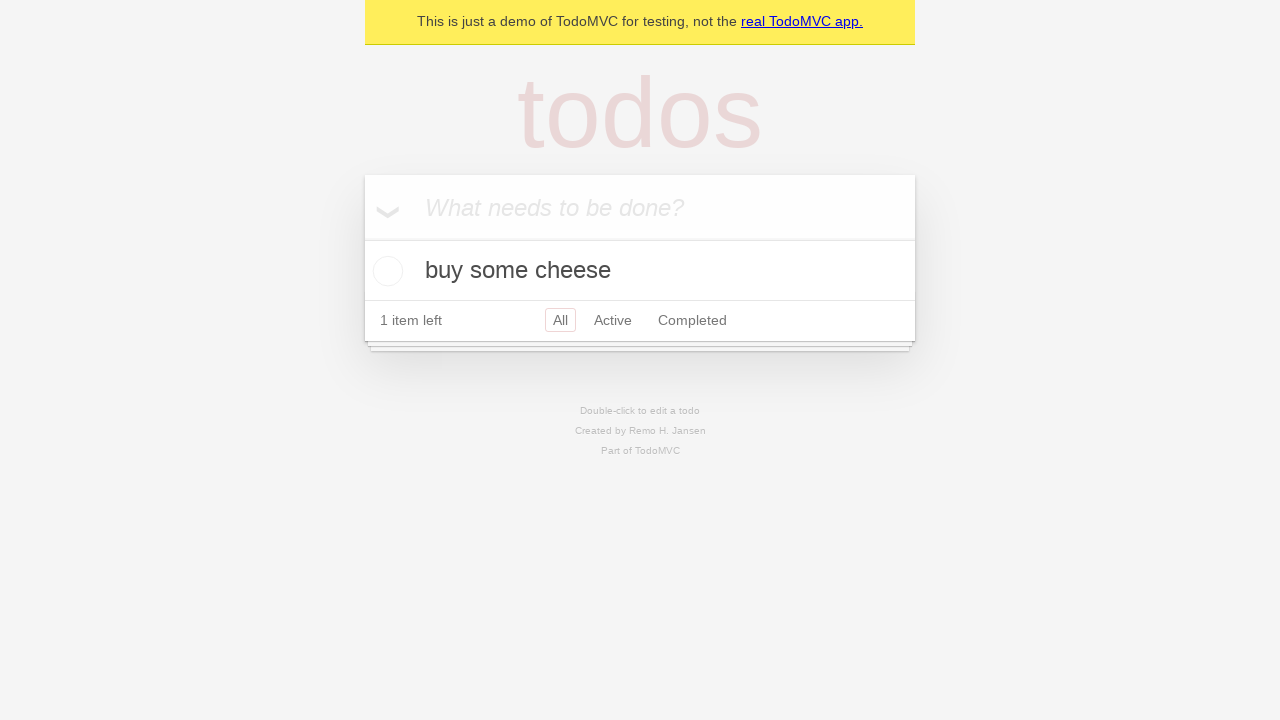

Filled todo input with 'feed the cat' on internal:attr=[placeholder="What needs to be done?"i]
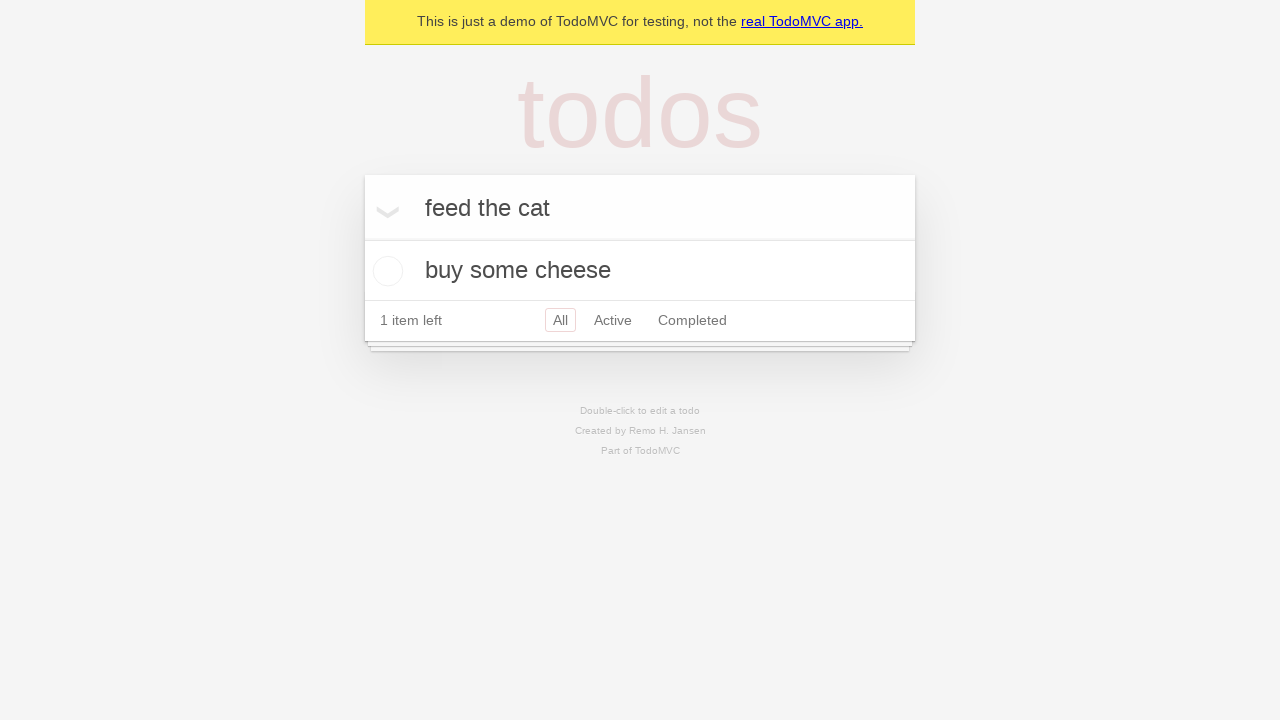

Pressed Enter to create todo 'feed the cat' on internal:attr=[placeholder="What needs to be done?"i]
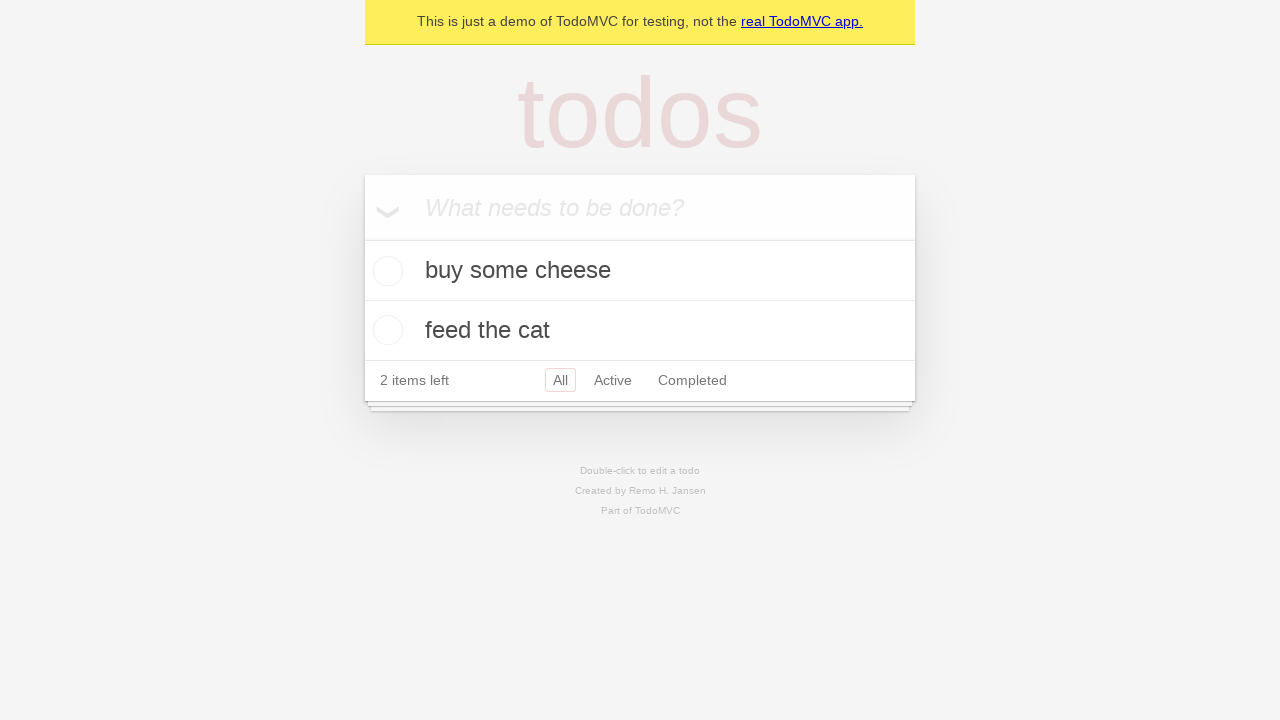

Filled todo input with 'book a doctors appointment' on internal:attr=[placeholder="What needs to be done?"i]
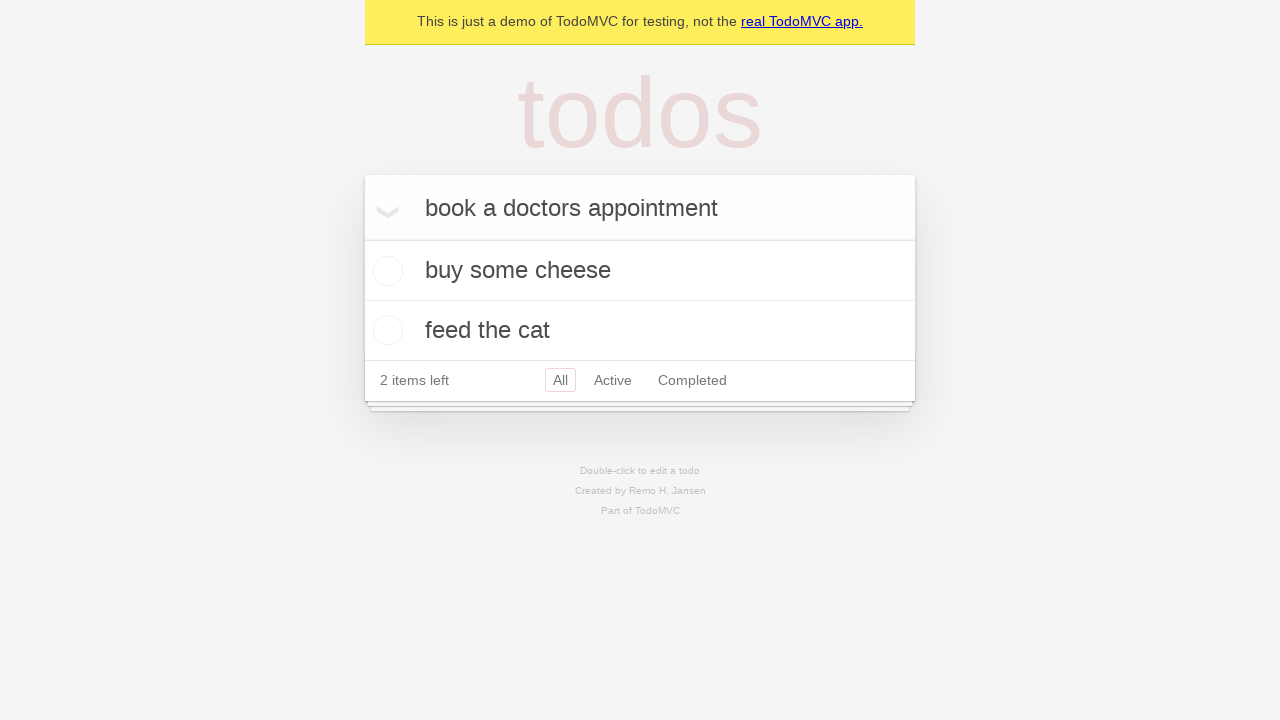

Pressed Enter to create todo 'book a doctors appointment' on internal:attr=[placeholder="What needs to be done?"i]
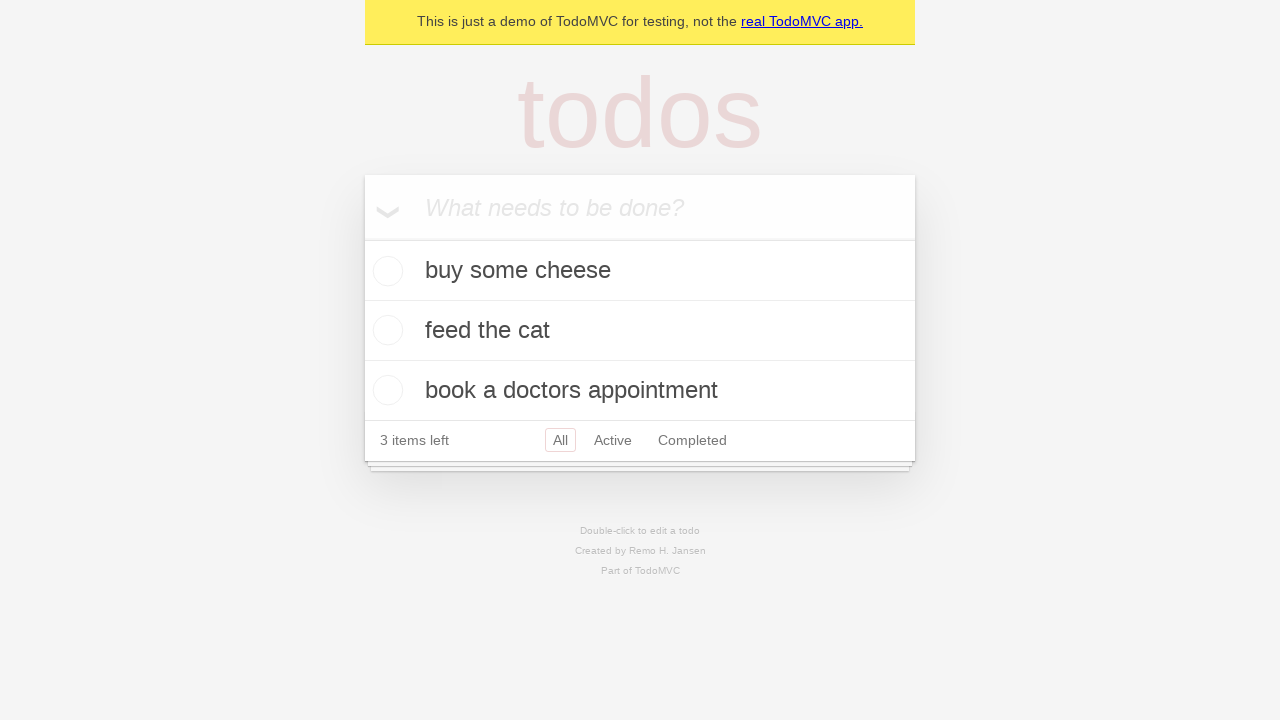

All three todo items appeared on the page
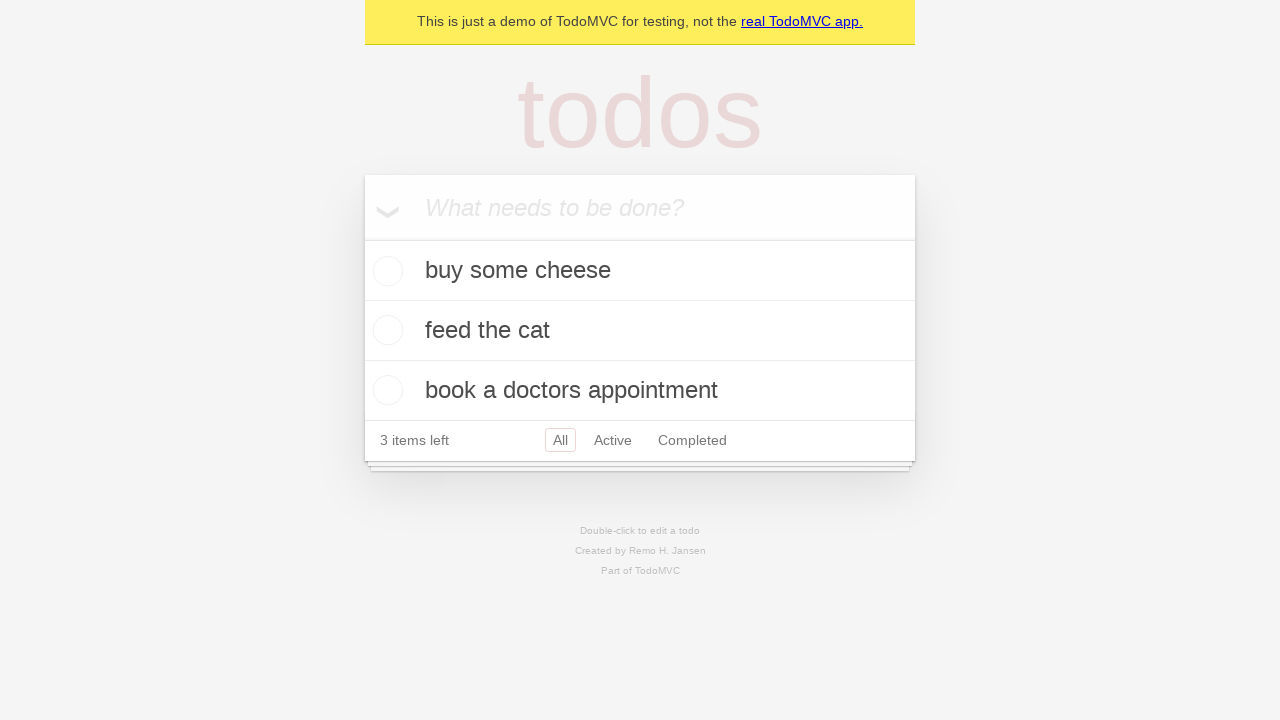

Double-clicked second todo to enter edit mode at (640, 331) on internal:testid=[data-testid="todo-item"s] >> nth=1
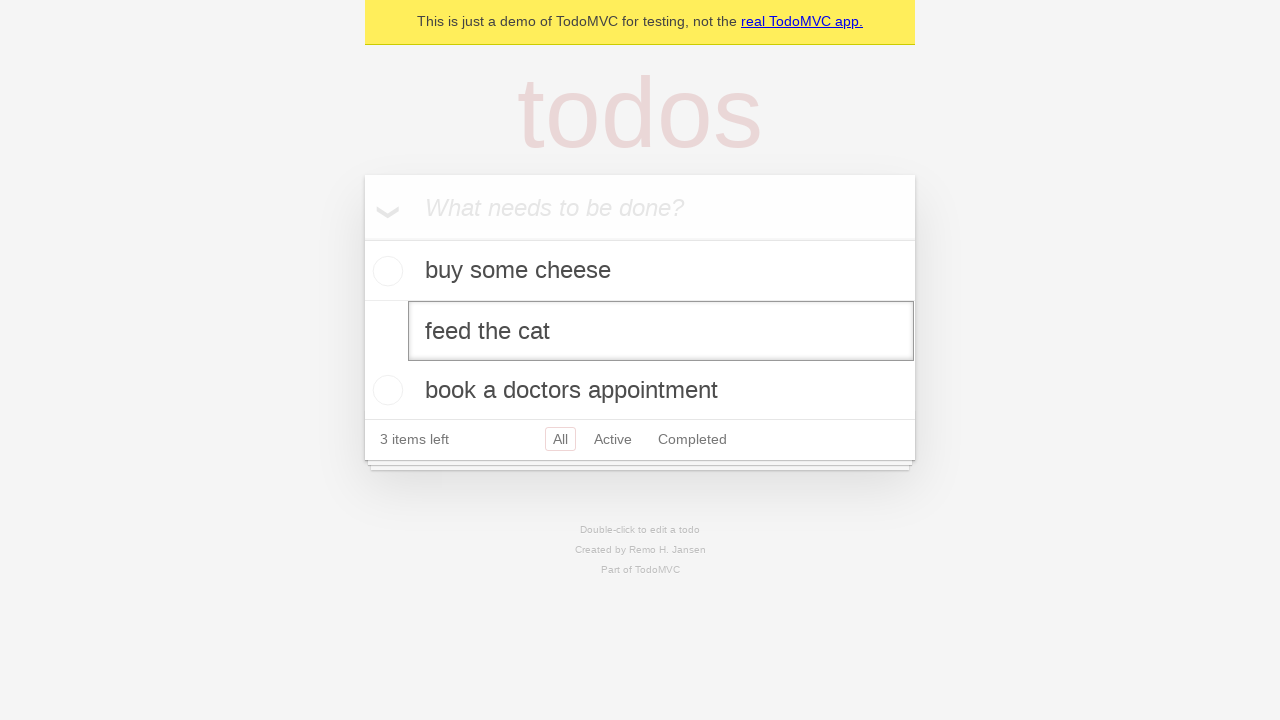

Changed todo text to 'buy some sausages' in edit field on internal:testid=[data-testid="todo-item"s] >> nth=1 >> internal:role=textbox[nam
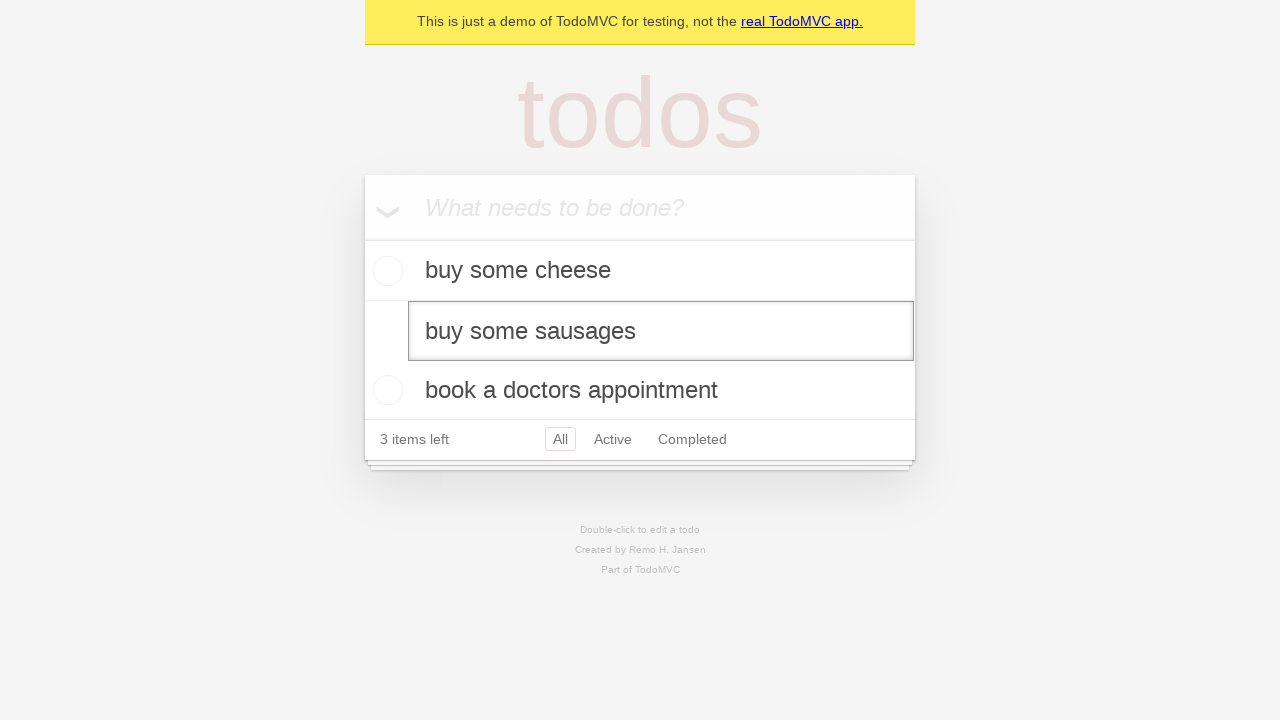

Triggered blur event on edit field to save changes
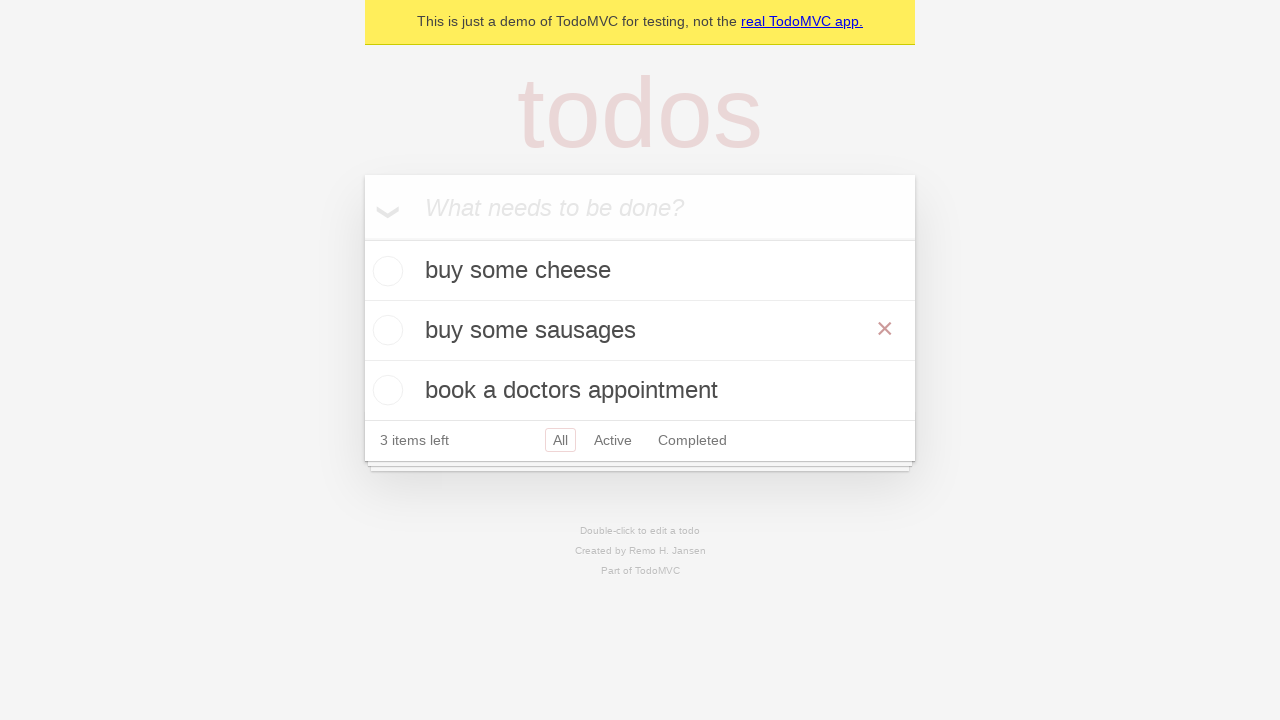

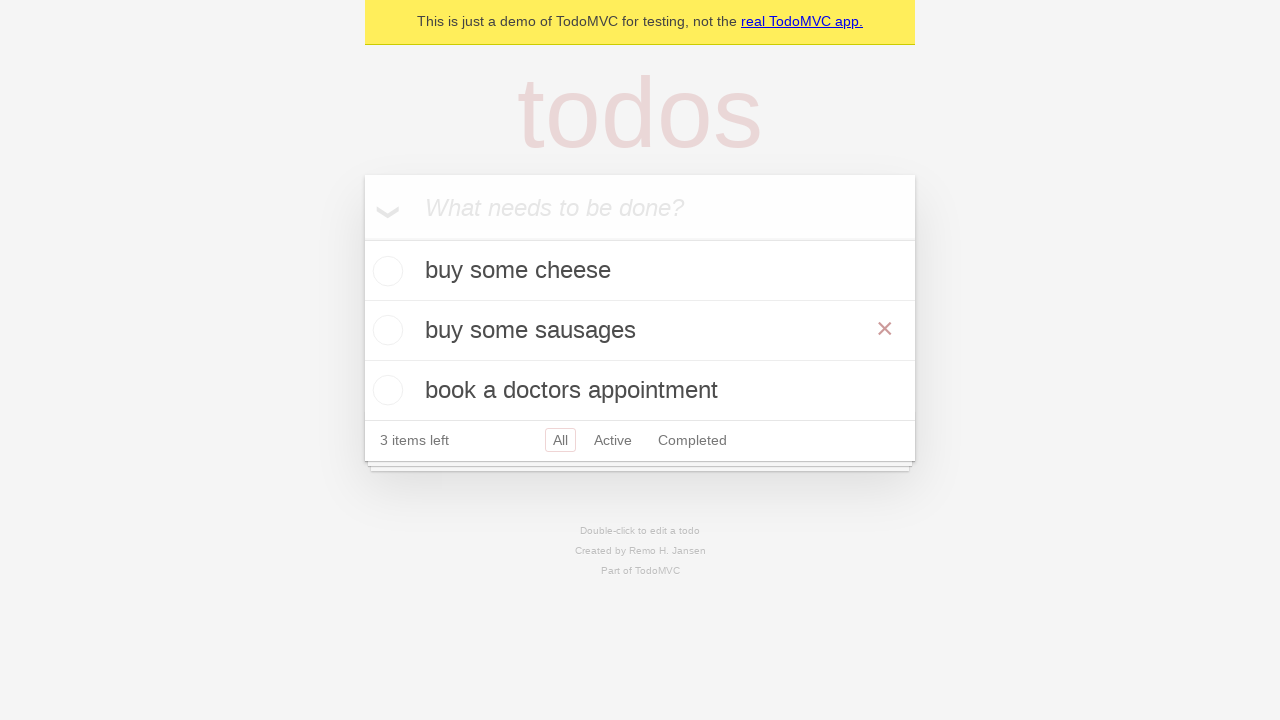